Tests form filling functionality by entering text in various input fields, selecting radio buttons, clicking buttons, and handling delayed elements

Starting URL: https://wcaquino.me/cypress/componentes.html

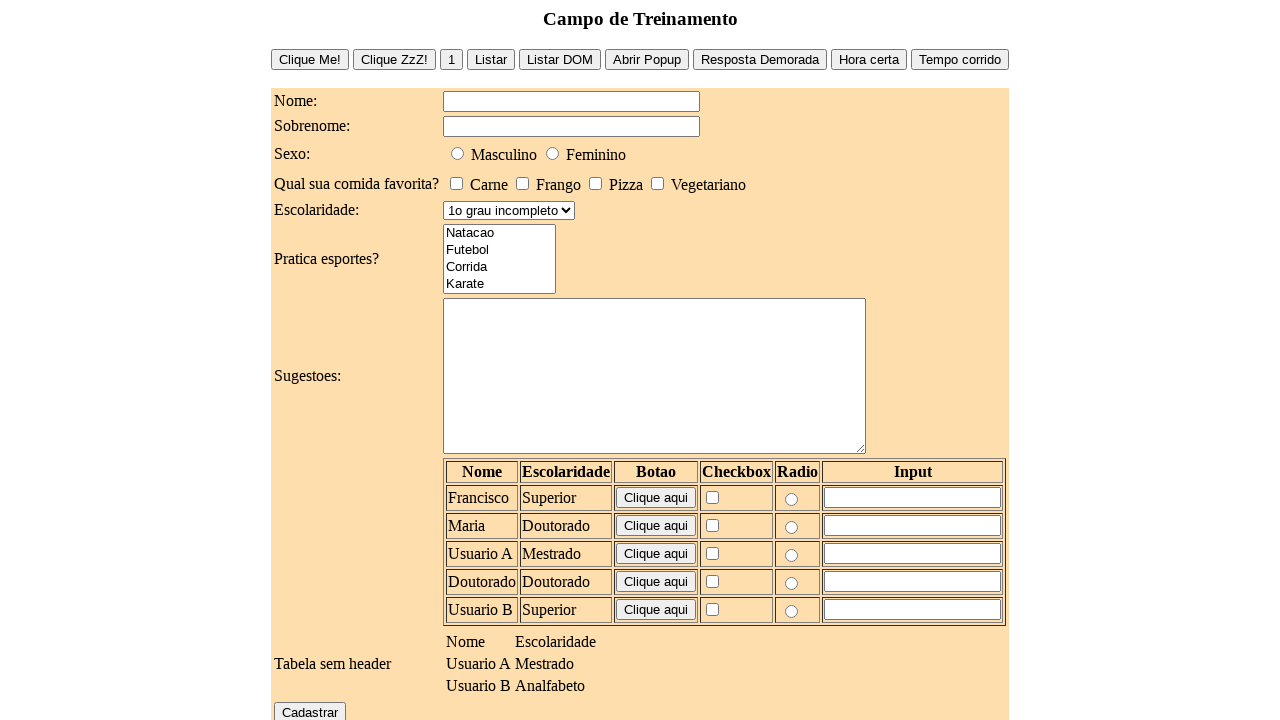

Filled first name field with 'David' on #formNome
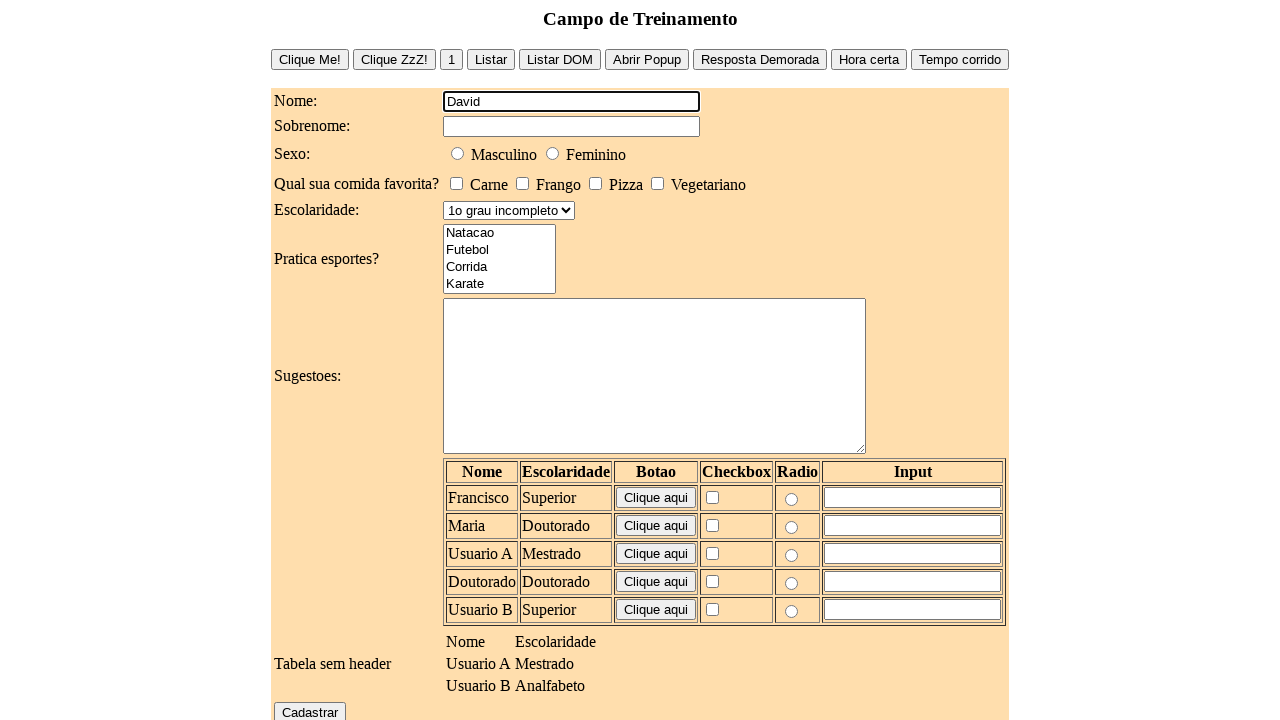

Filled last name field with 'Brandao' on #formSobrenome
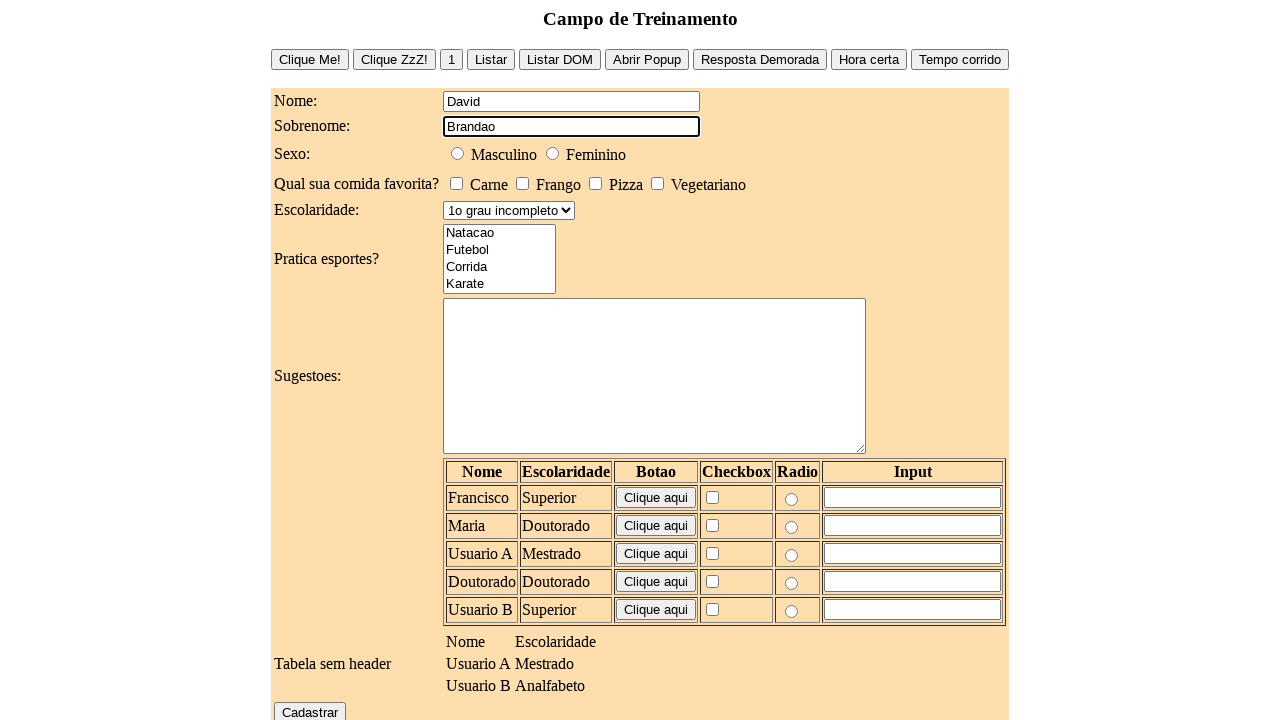

Filled suggestions textarea with 'Consegui escrever aqui' on textarea[id='elementosForm:sugestoes']
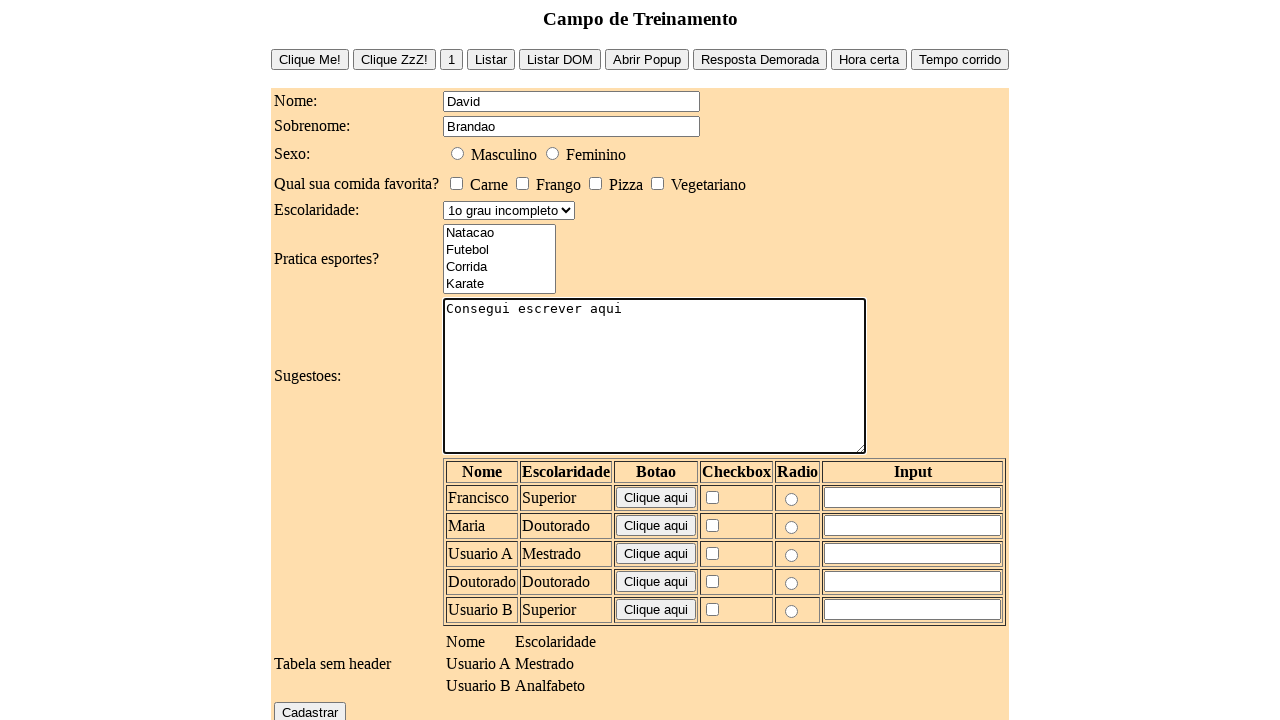

Selected male gender radio button at (458, 153) on #formSexoMasc
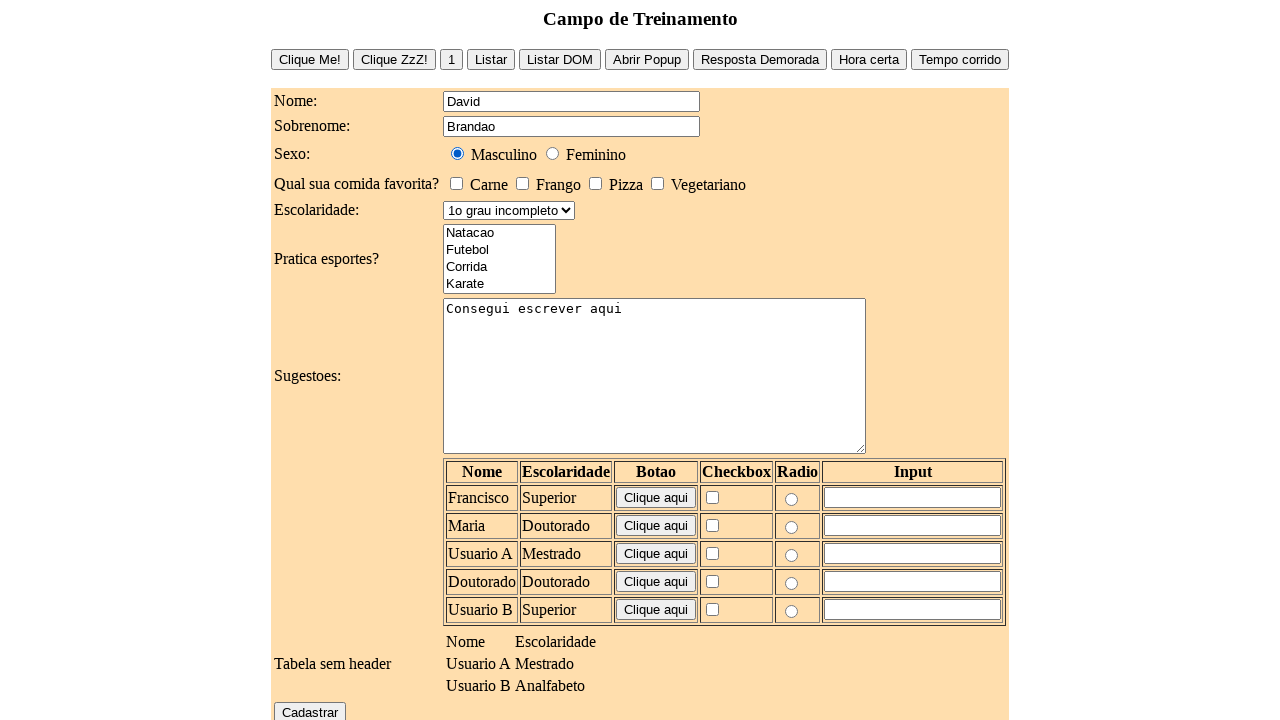

Clicked simple button at (310, 59) on #buttonSimple
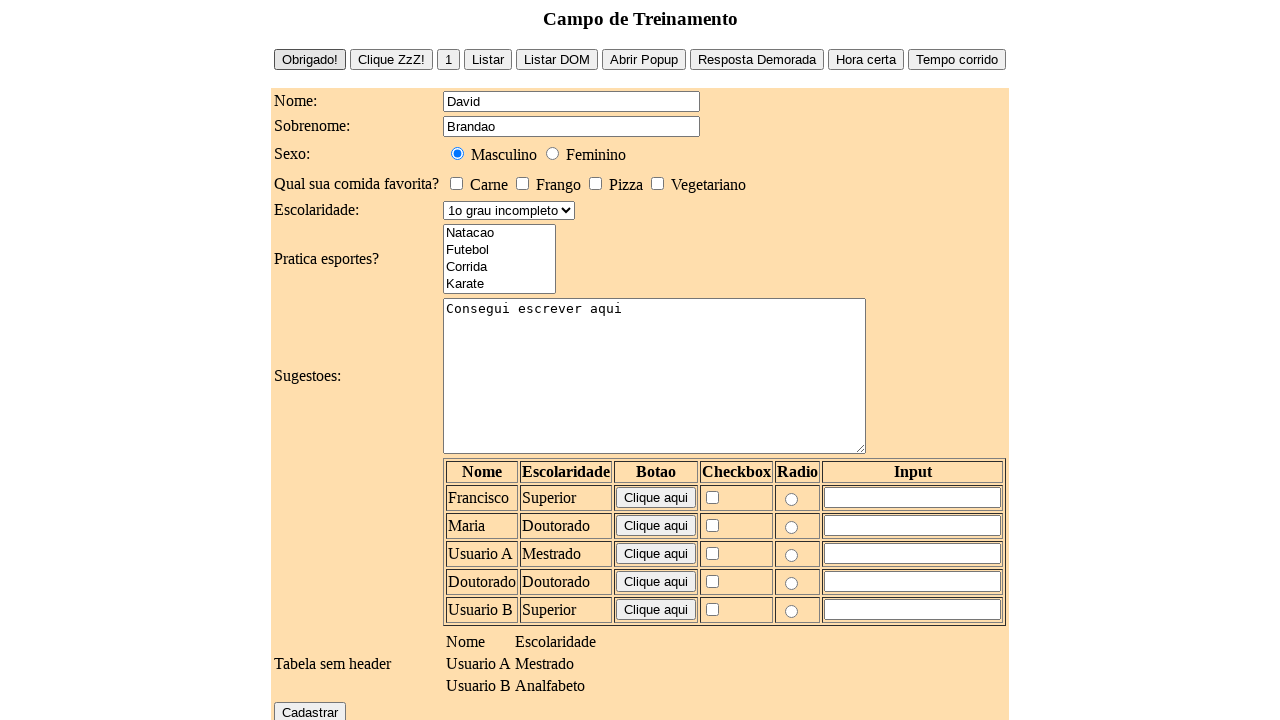

Clicked delayed response button at (757, 59) on #buttonDelay
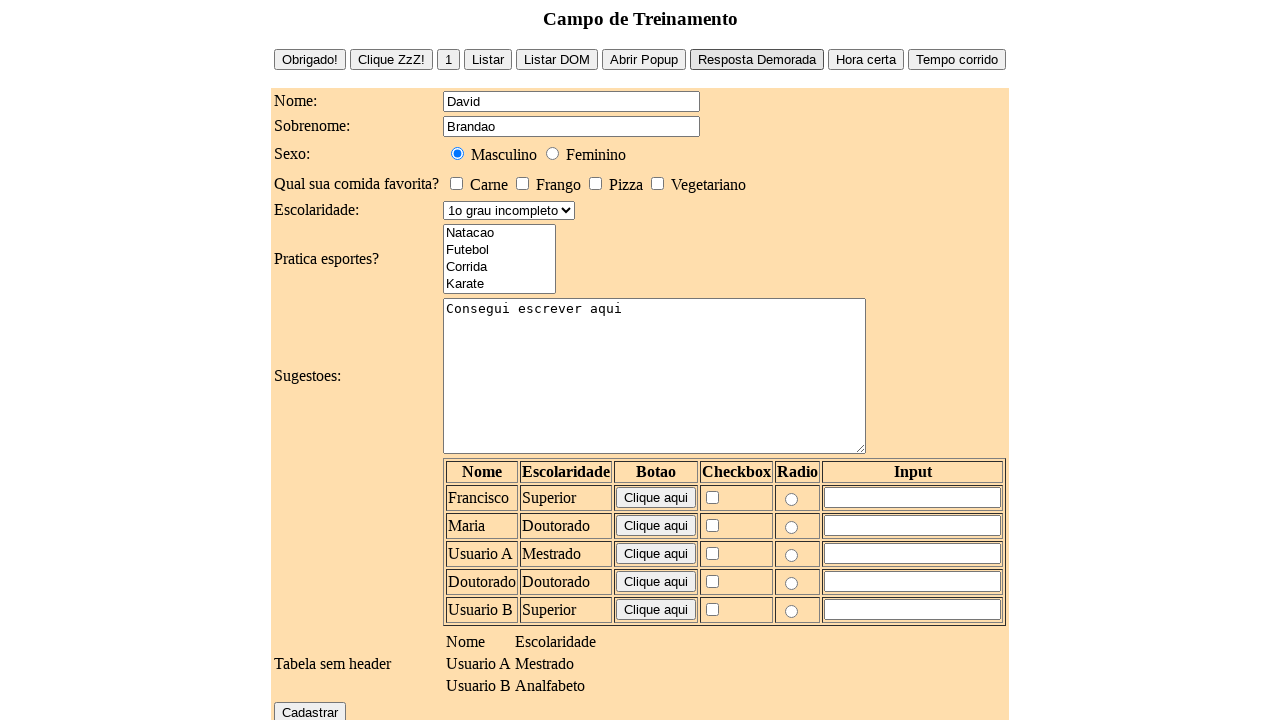

Waited for new field to appear (timeout: 10s)
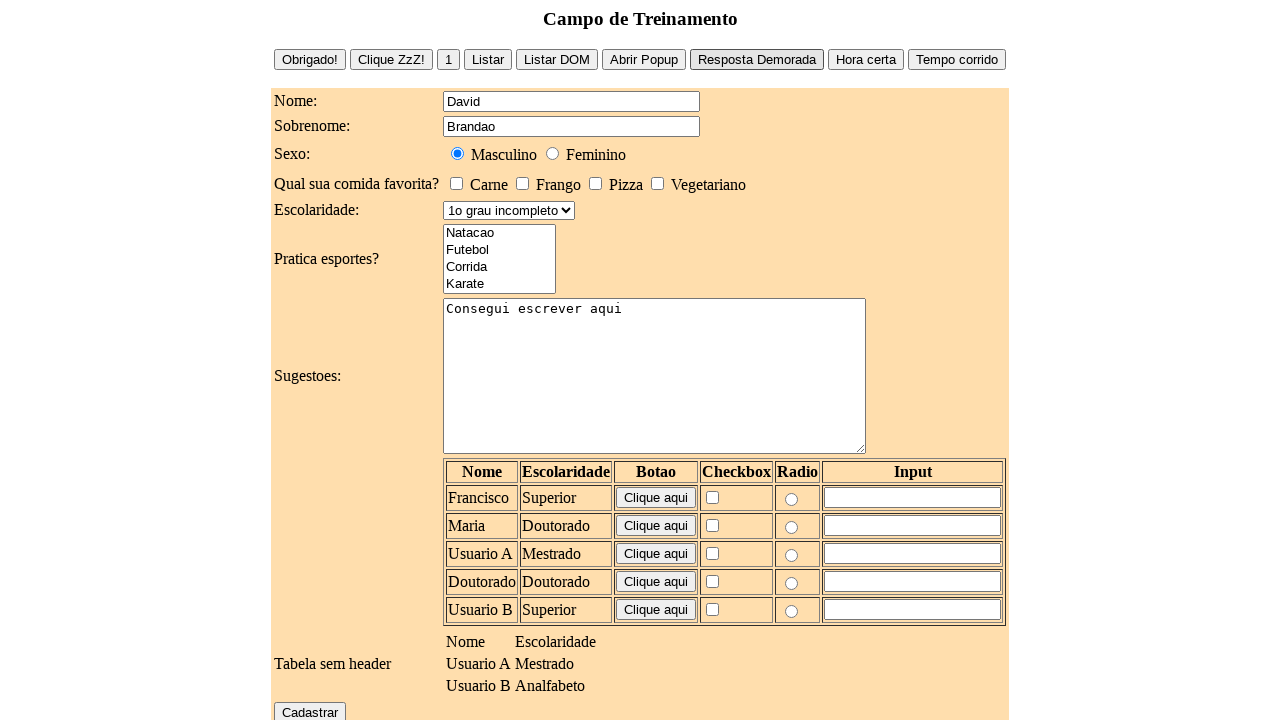

Filled new field with 'Teste' on #novoCampo
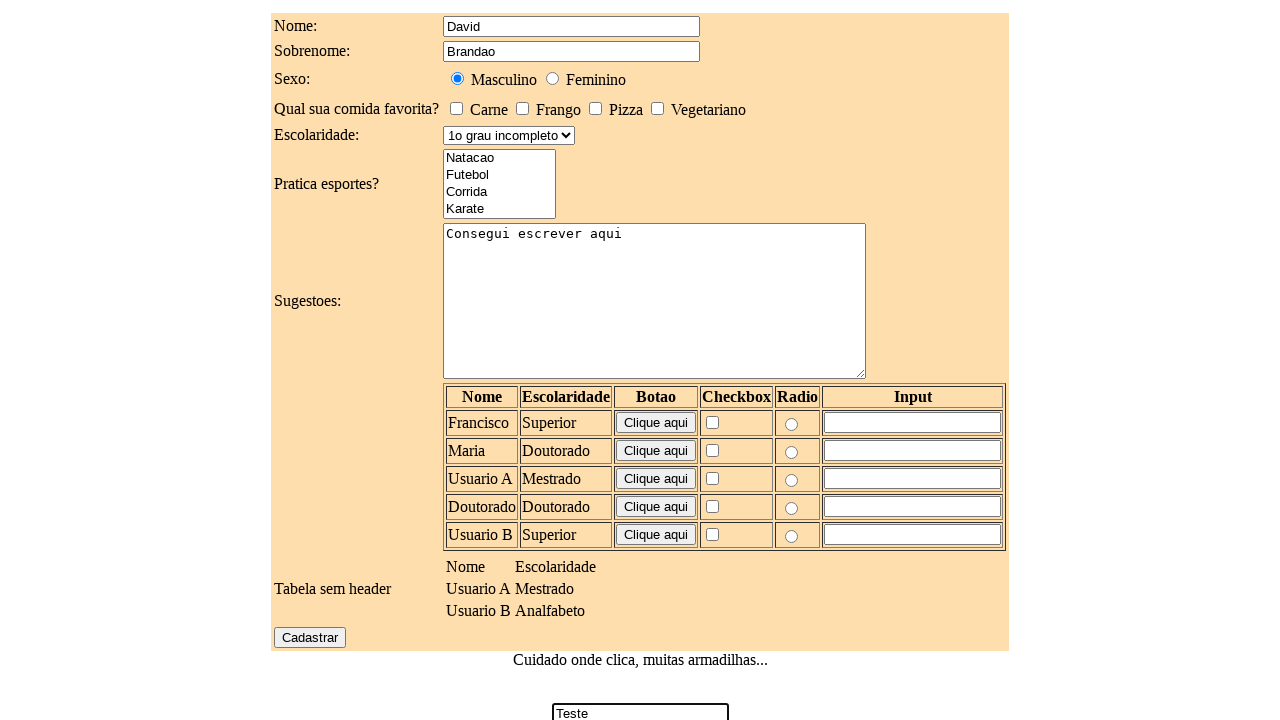

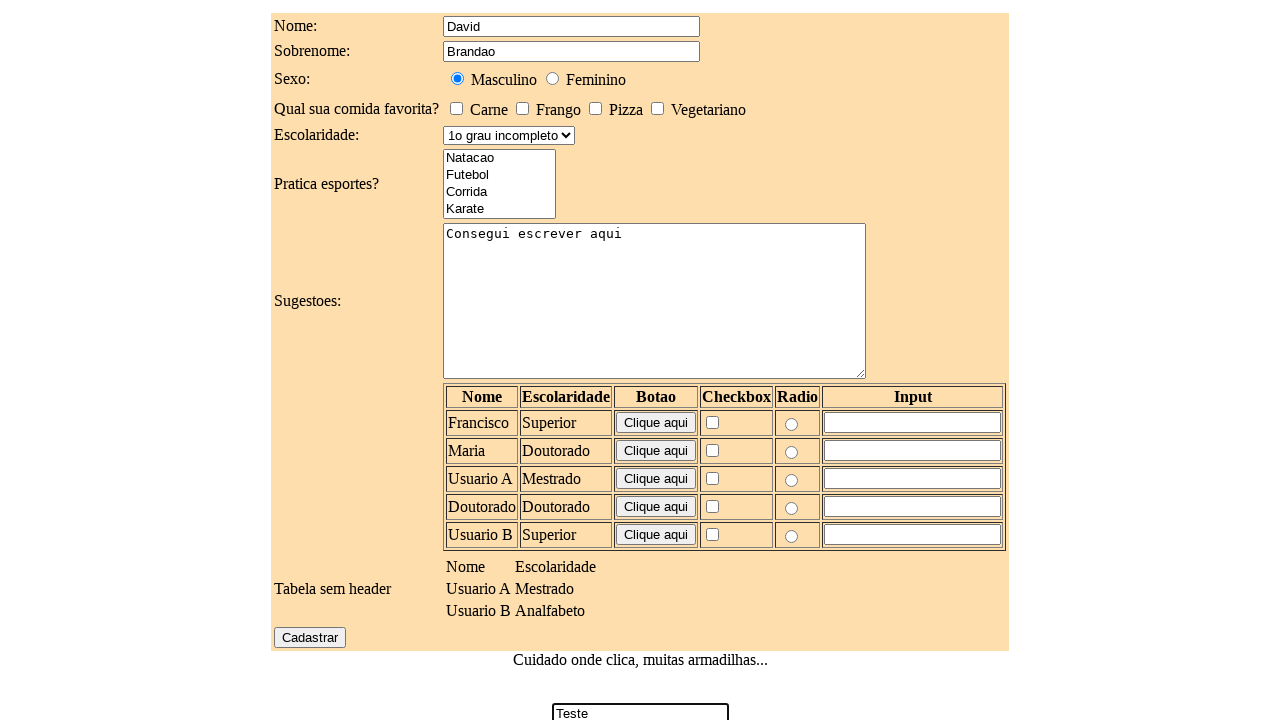